Tests uploading a file through a file input and submitting the form

Starting URL: https://bonigarcia.dev/selenium-webdriver-java/web-form.html

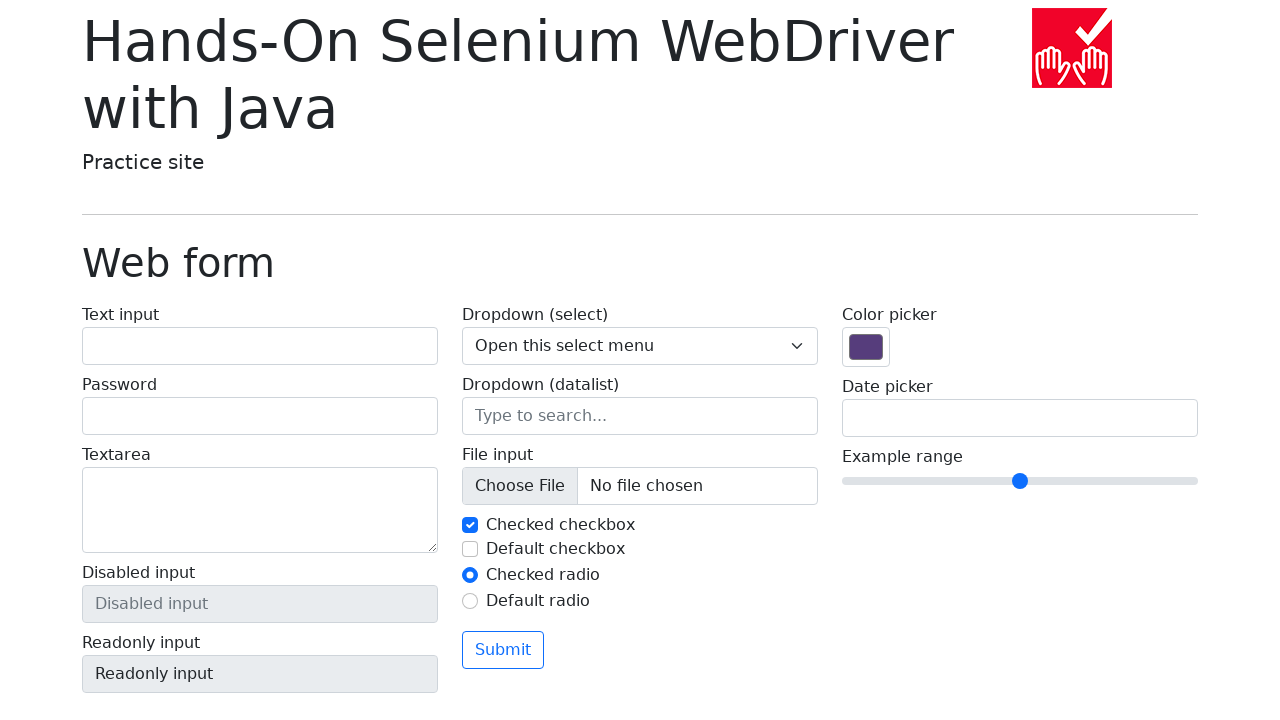

Created temporary test file for upload
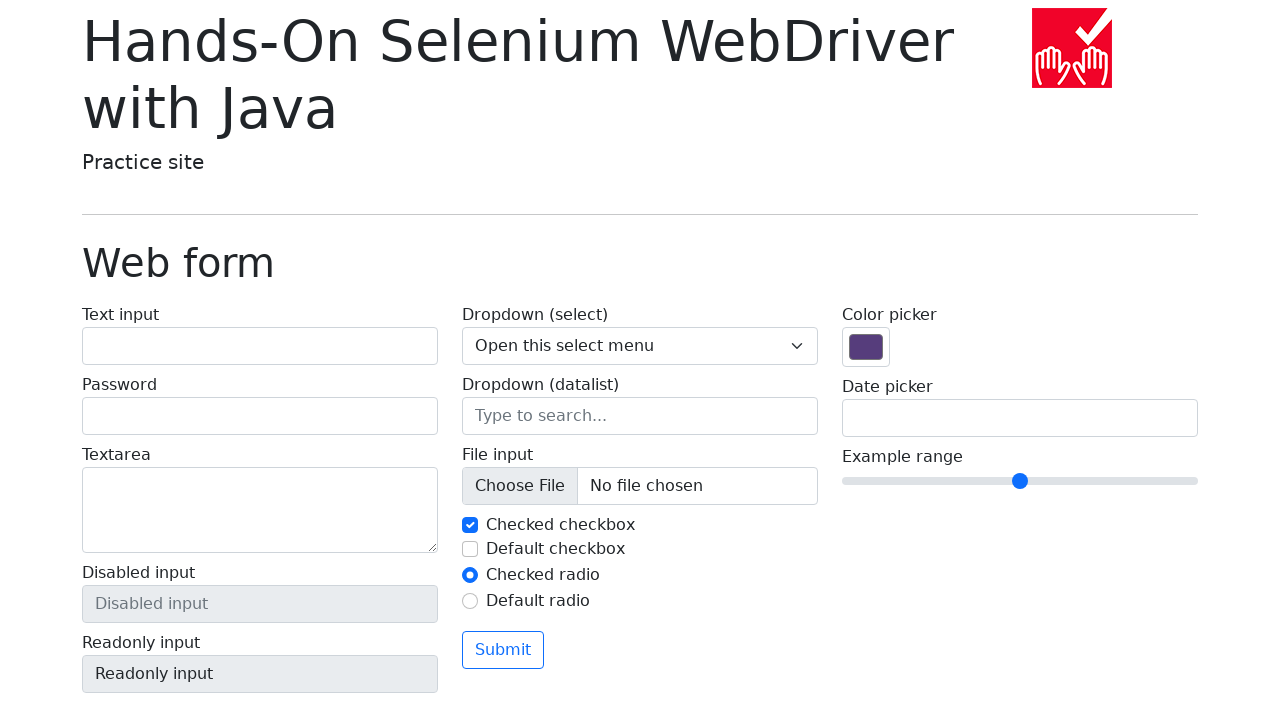

Selected file input and set the temporary file for upload
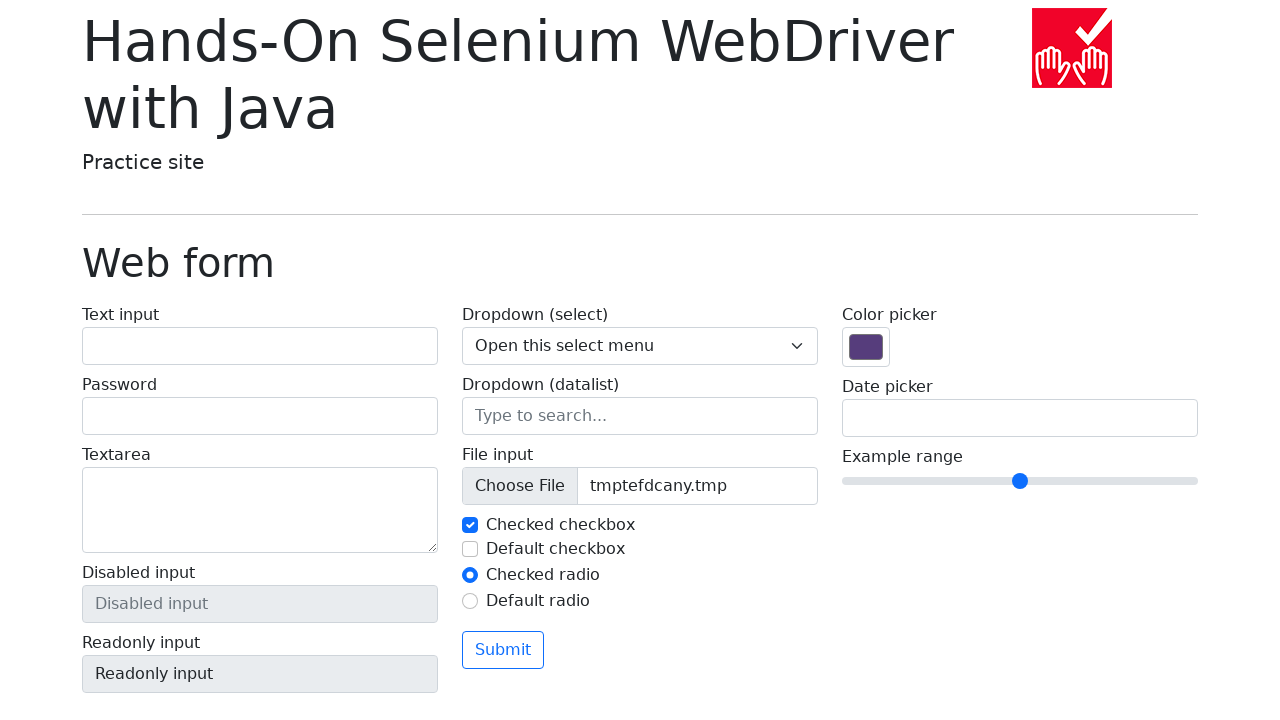

Submitted the file upload form
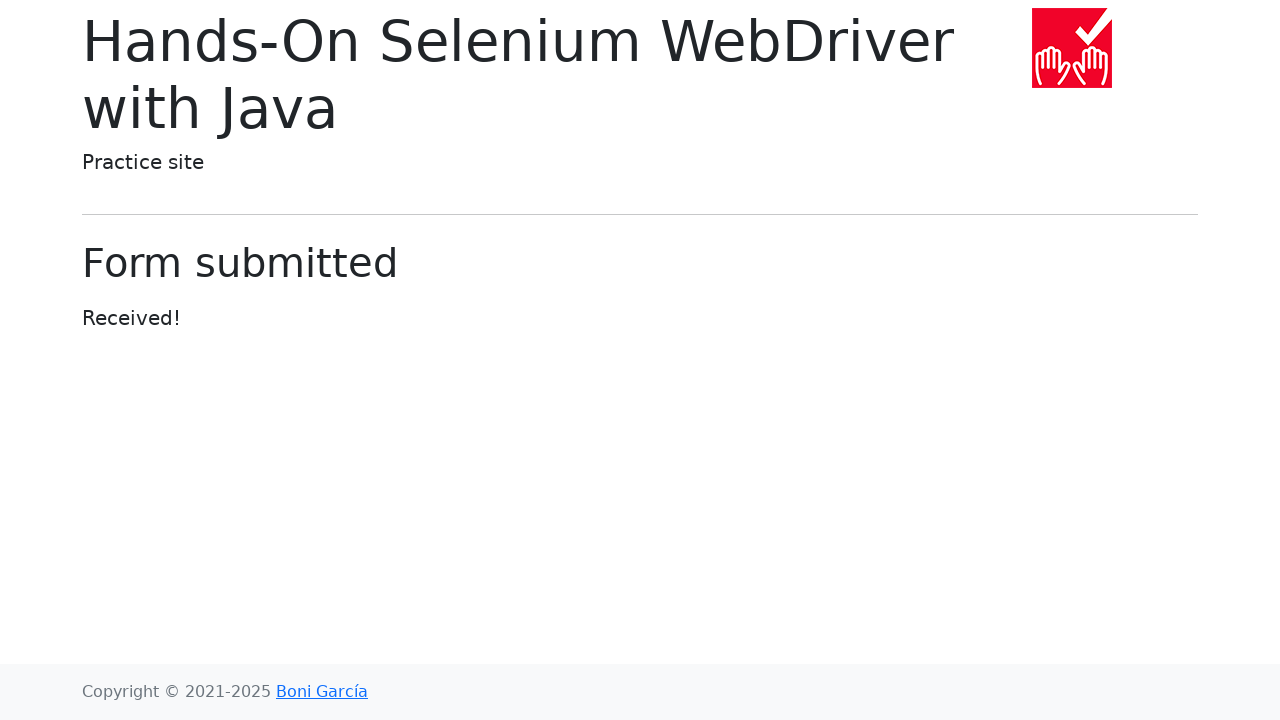

Page loaded after form submission
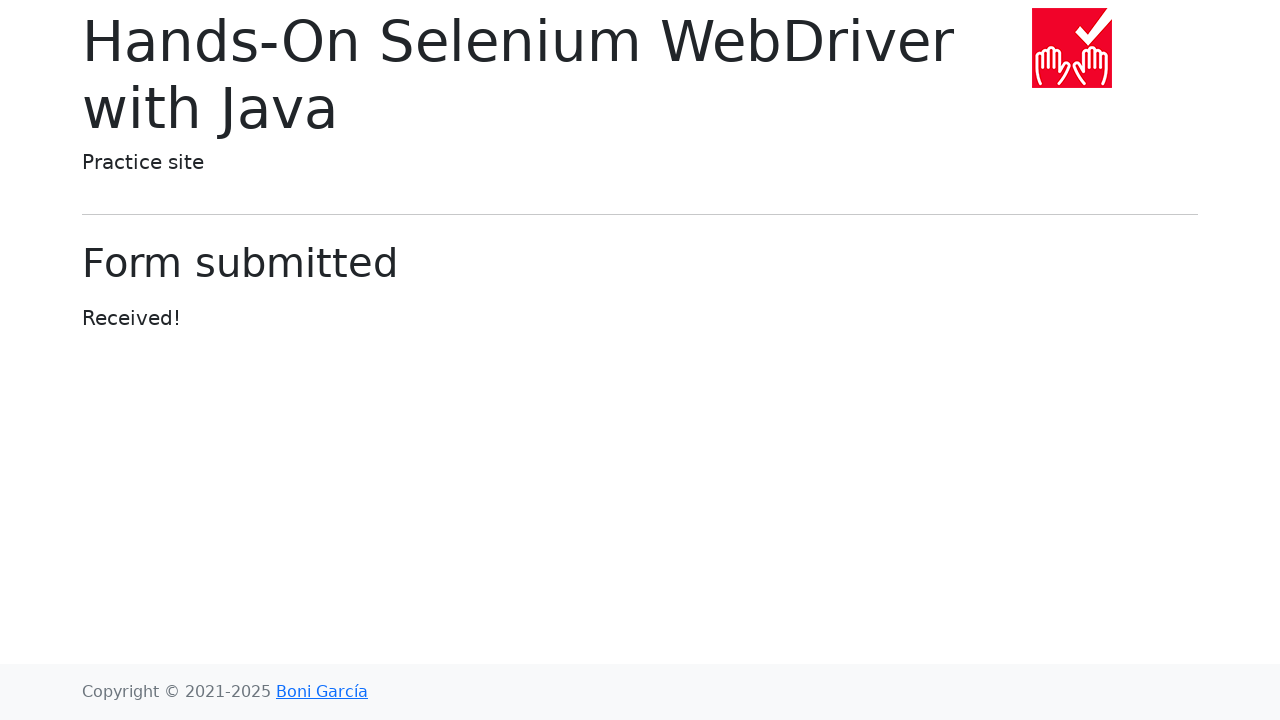

Cleaned up temporary file
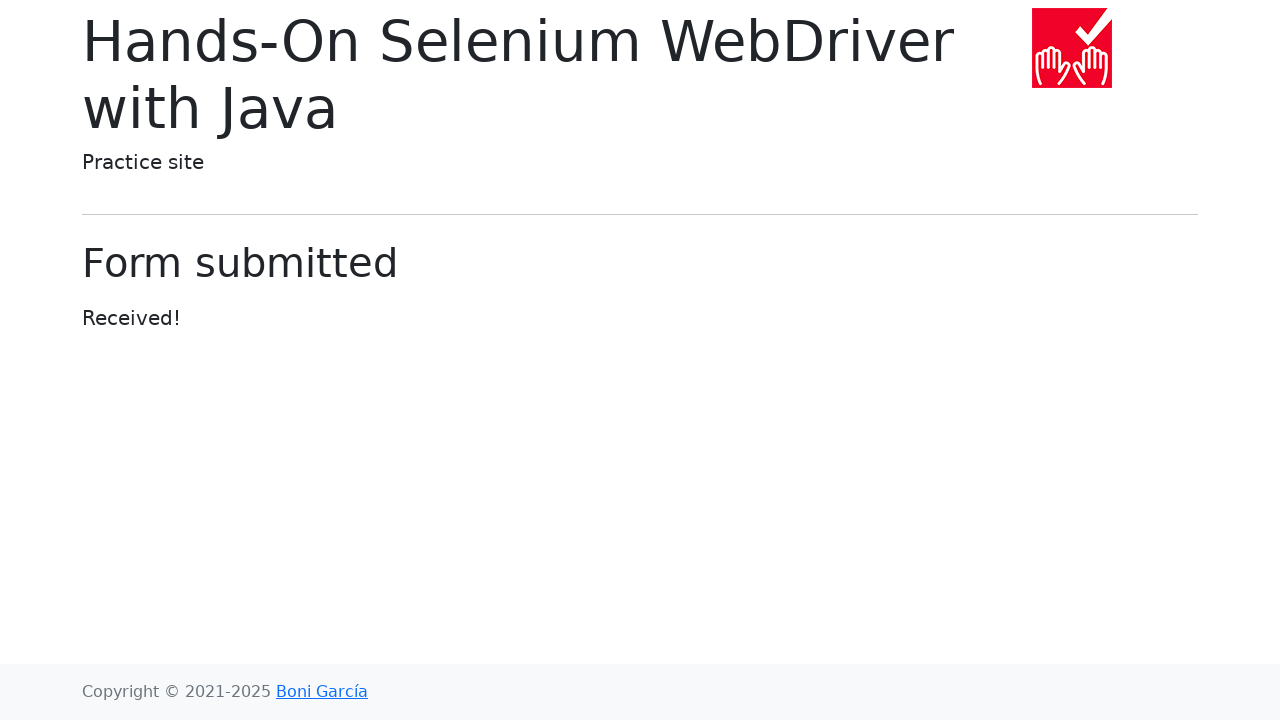

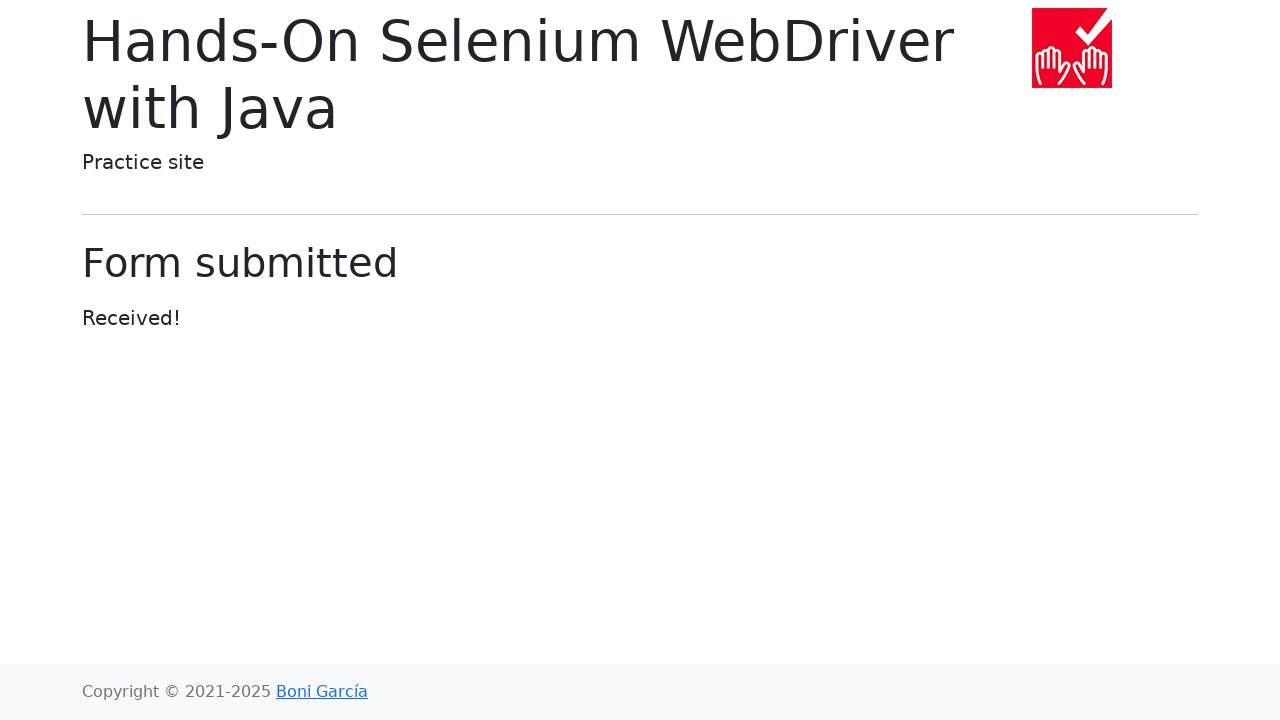